Right-clicks on an element to open the context menu

Starting URL: https://rahulshettyacademy.com/AutomationPractice/

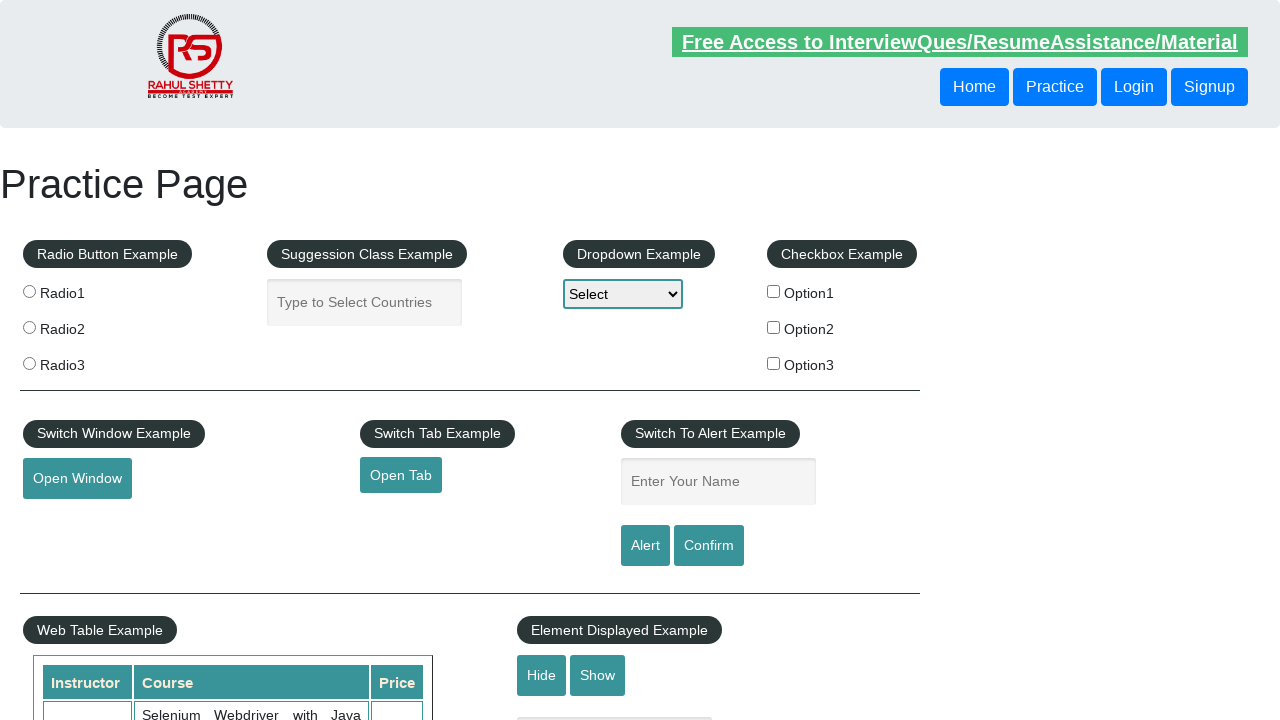

Right-clicked on mousehover element to open context menu at (83, 361) on #mousehover
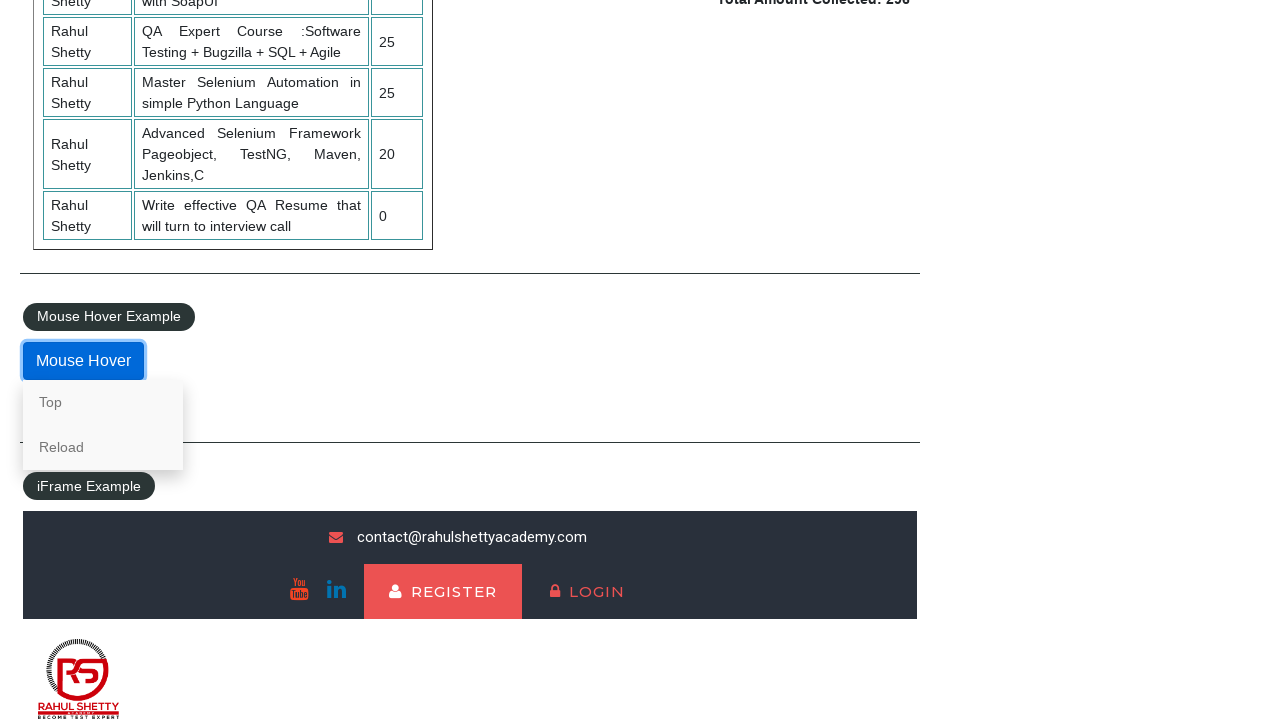

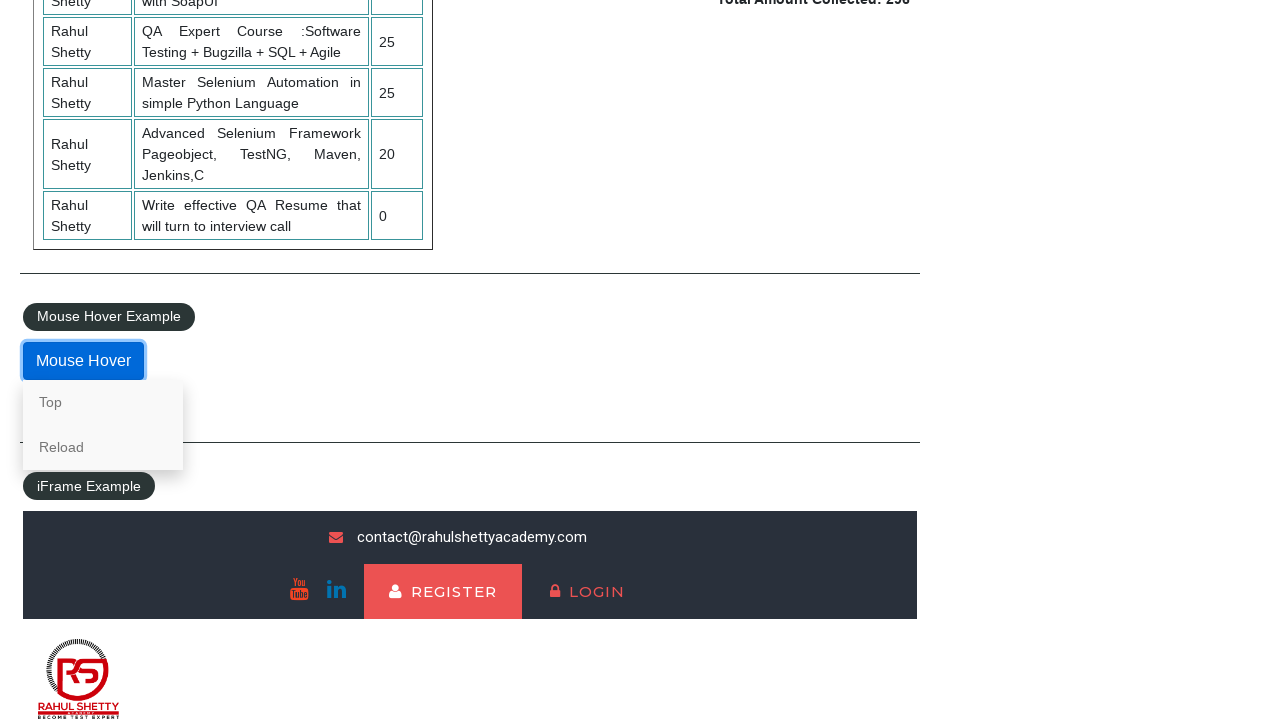